Tests copy-paste functionality on a text comparison website by entering text in the first textarea, copying it, pasting it into the second textarea, and comparing the two texts to verify they are identical.

Starting URL: https://text-compare.com/

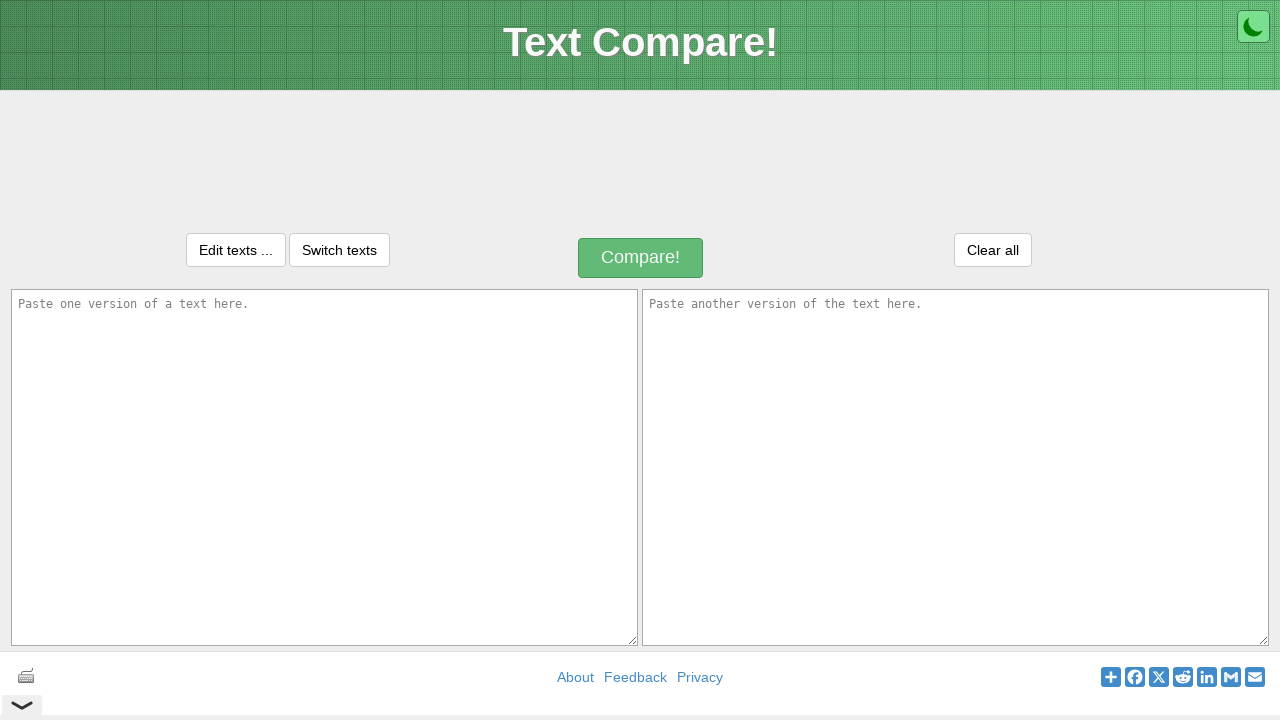

Entered 'hi' in the first textarea on textarea#inputText1
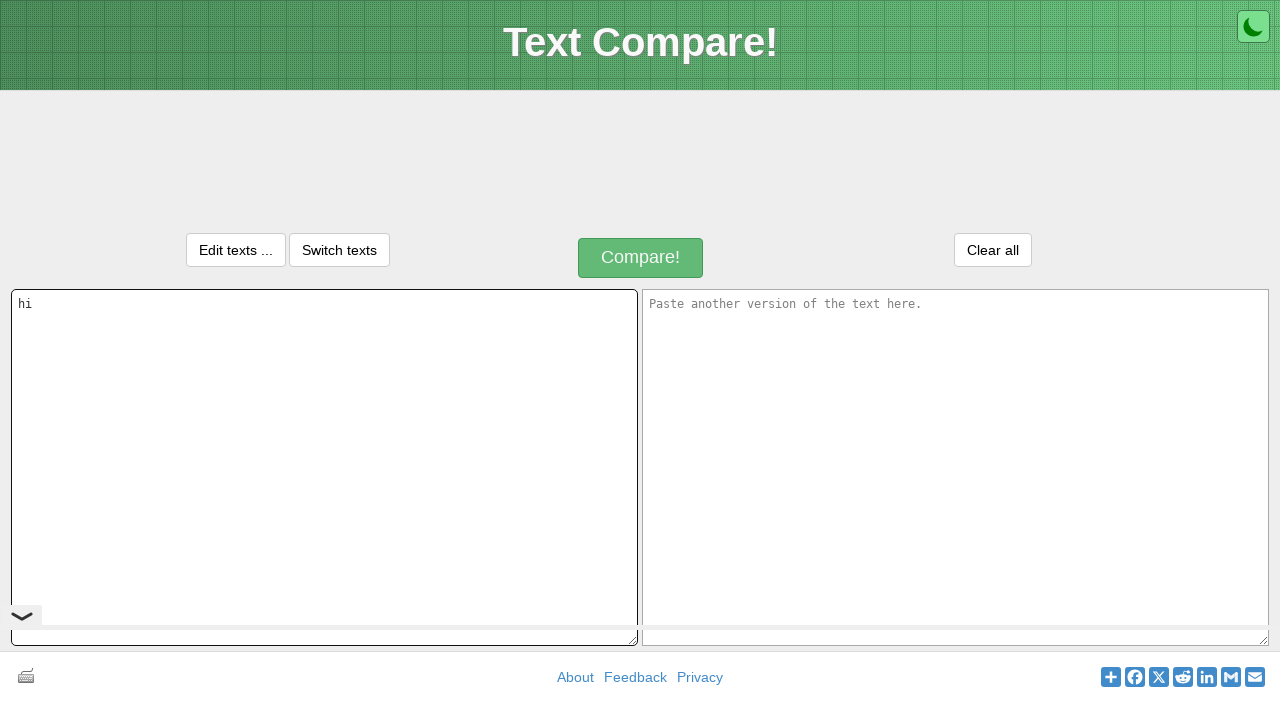

Clicked on first textarea to focus it at (324, 467) on textarea#inputText1
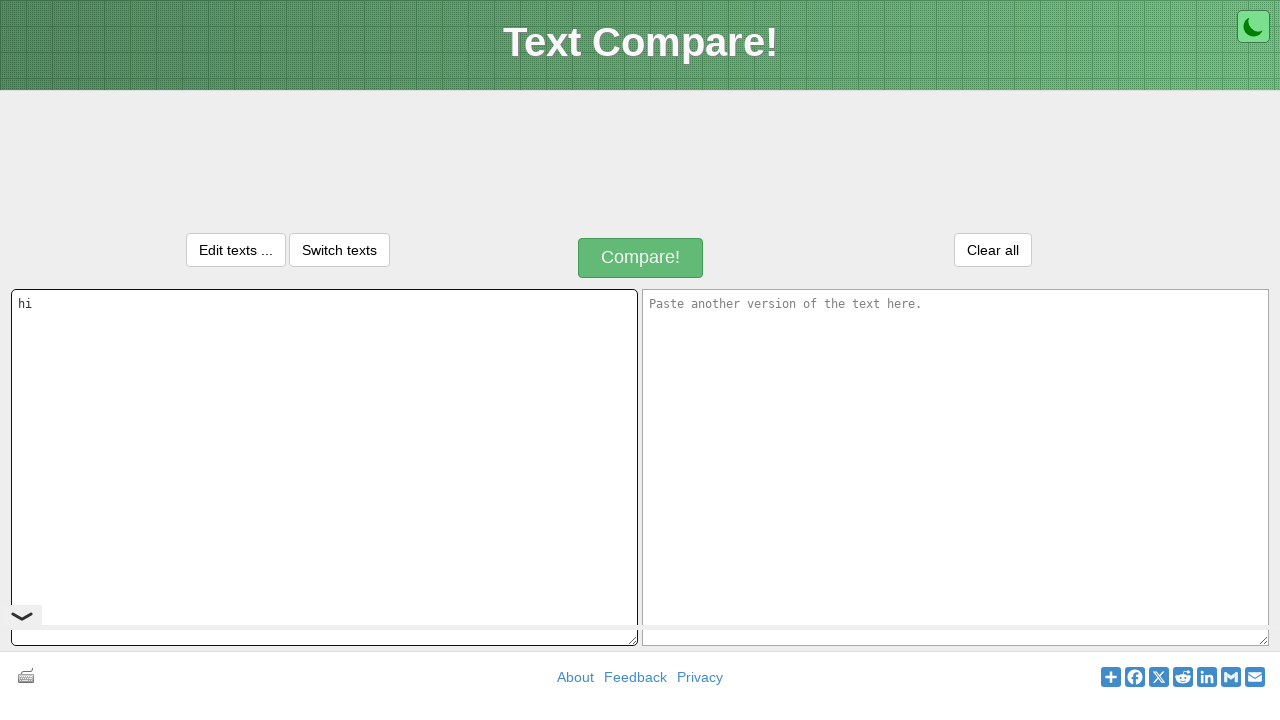

Selected all text in first textarea using Ctrl+A
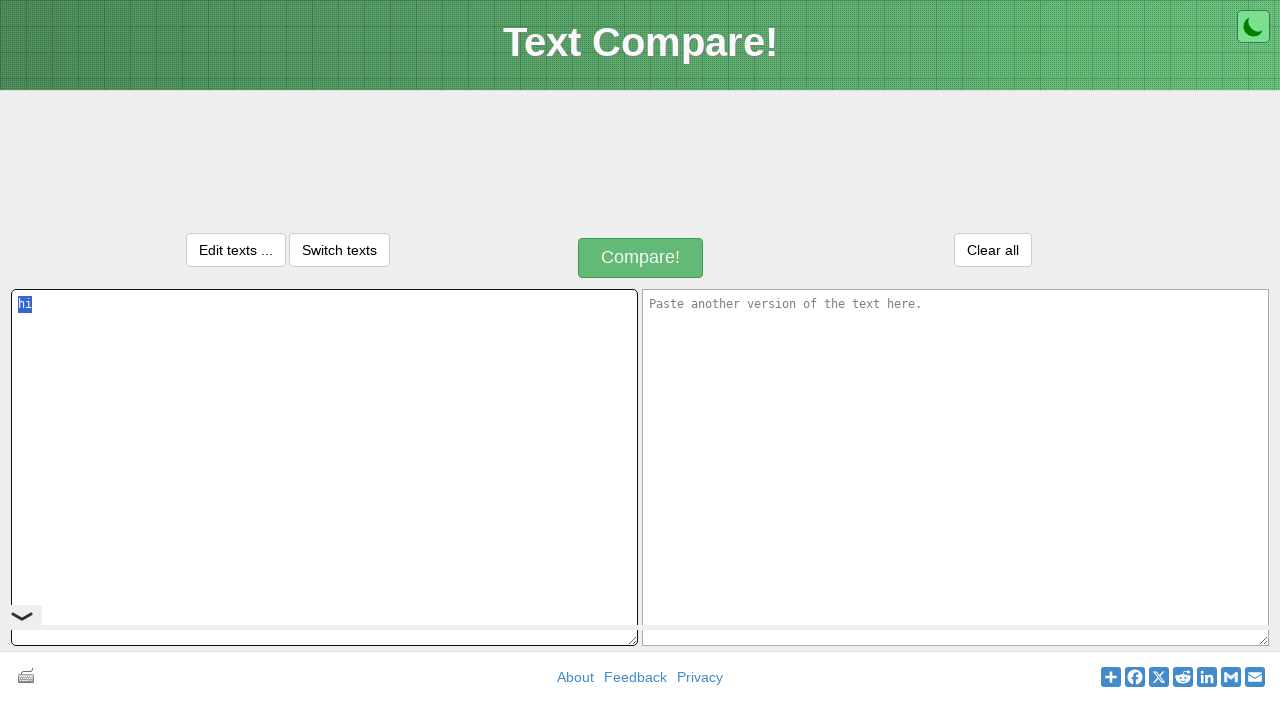

Copied text from first textarea using Ctrl+C
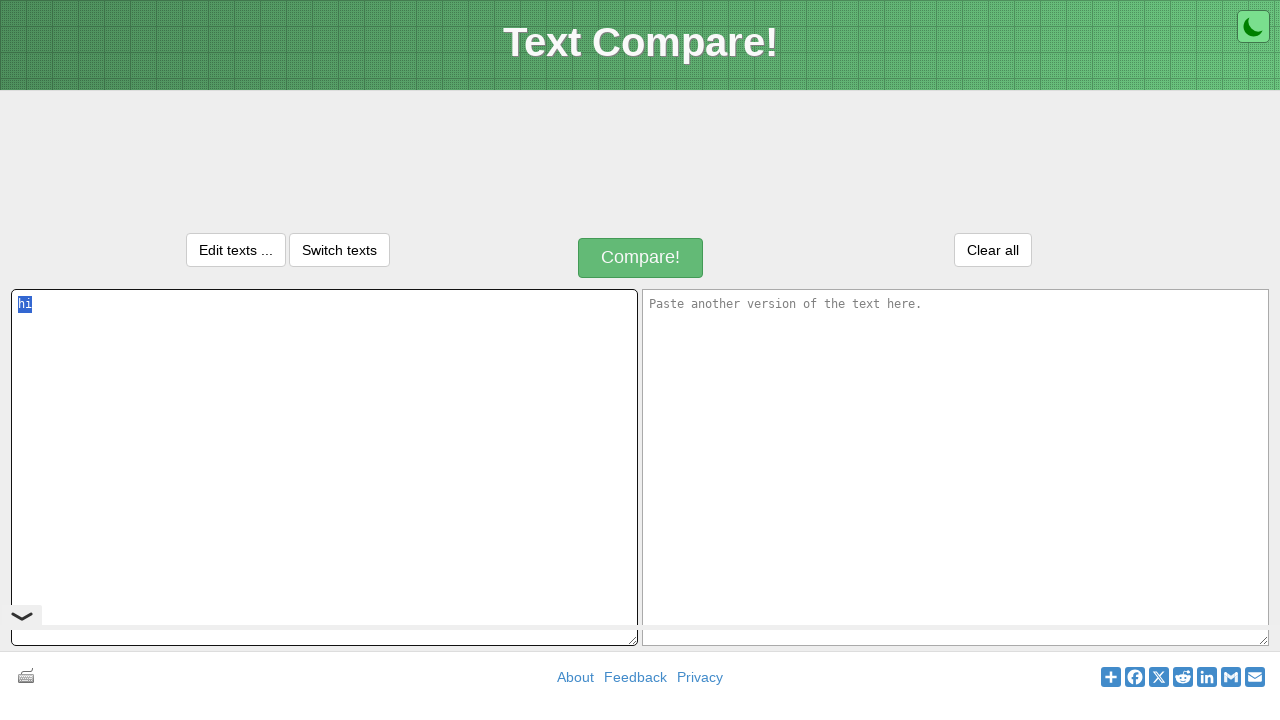

Clicked on second textarea to focus it at (956, 467) on textarea#inputText2
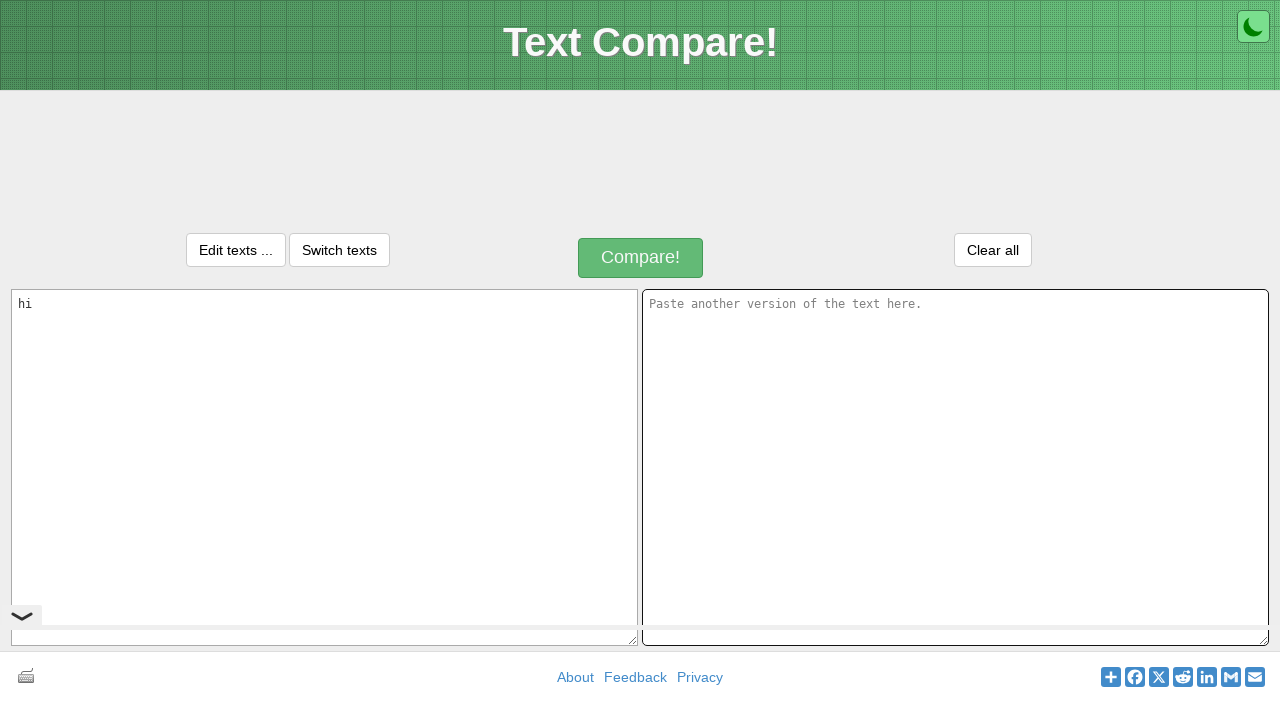

Pasted copied text into second textarea using Ctrl+V
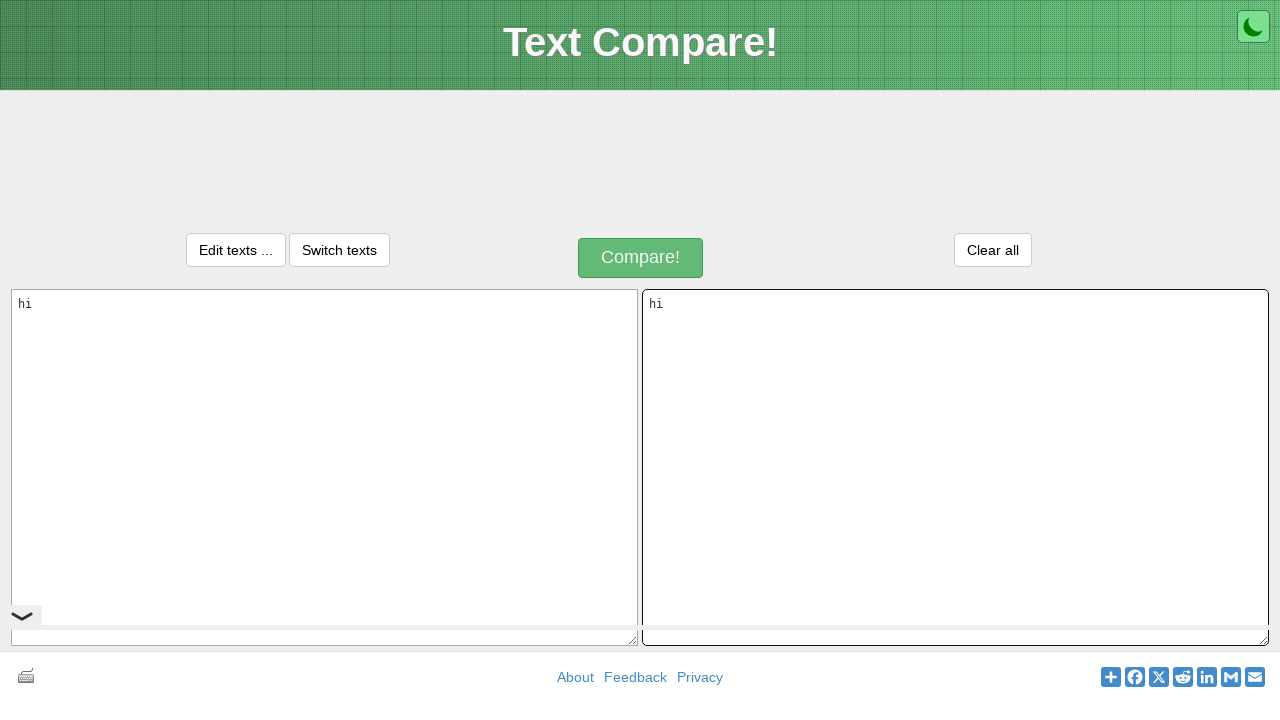

Clicked the compare button to compare the two texts at (641, 258) on div.compareButtonText
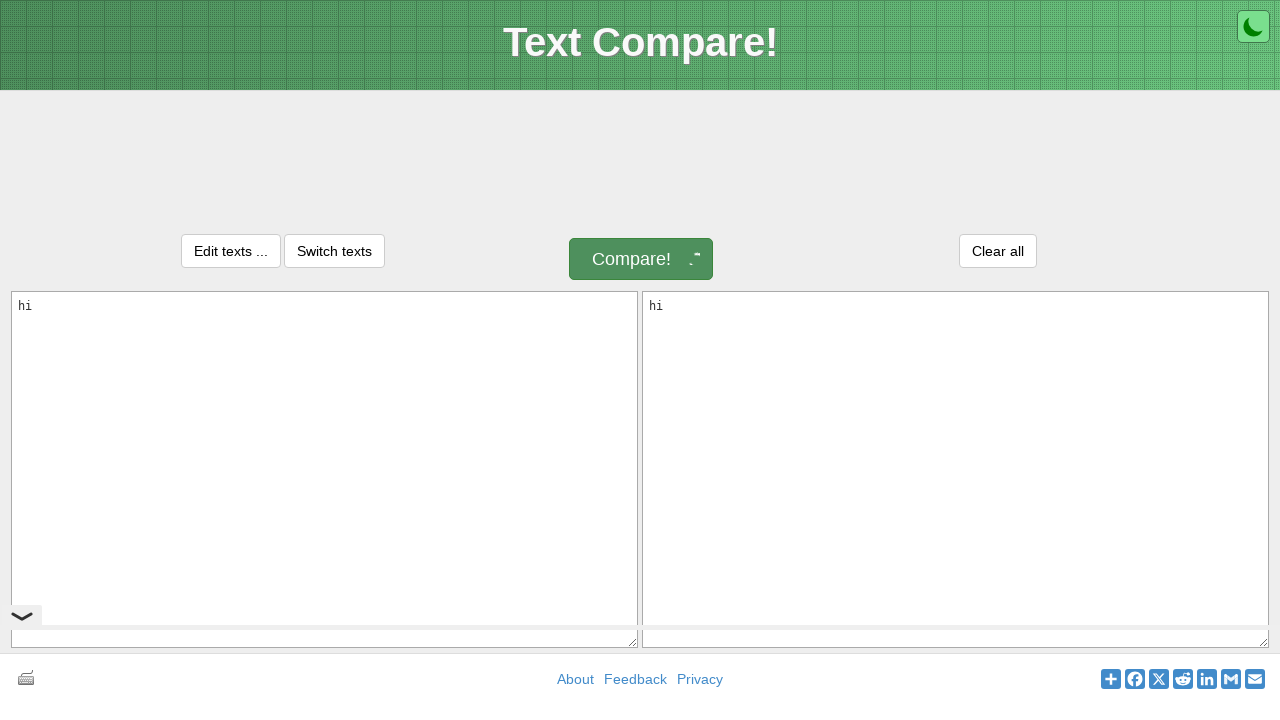

Comparison result message appeared, confirming texts are identical
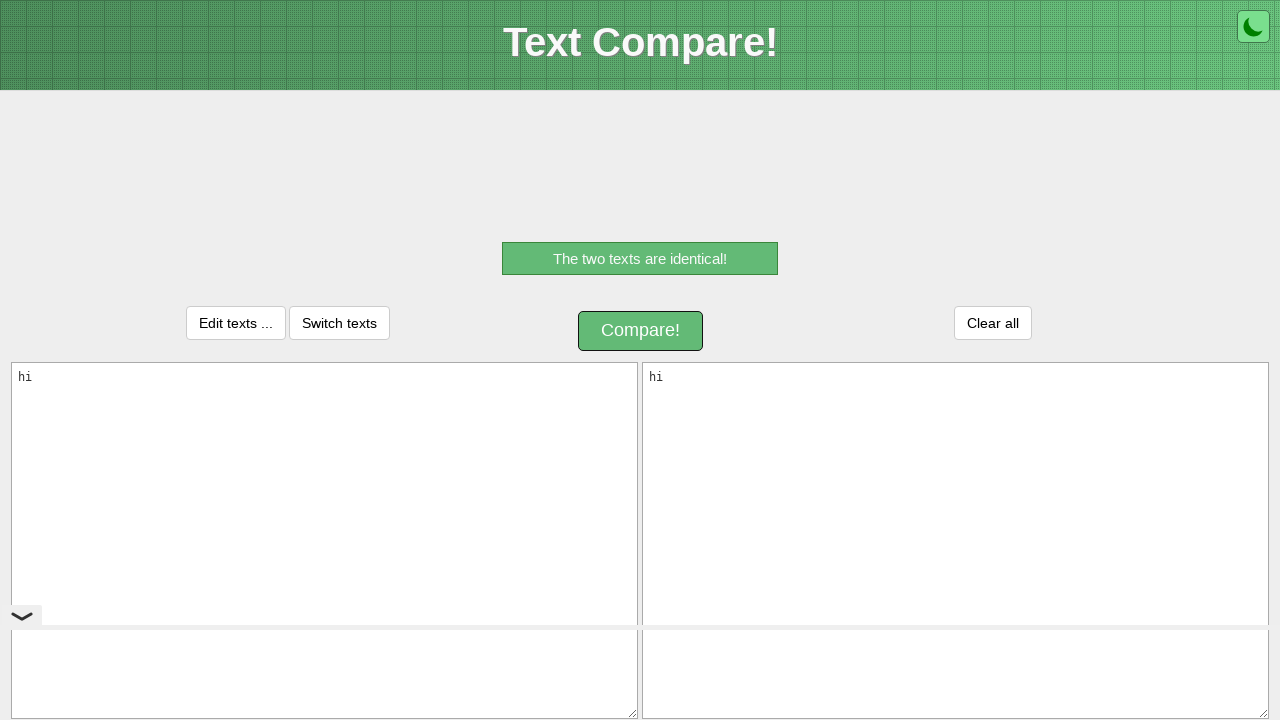

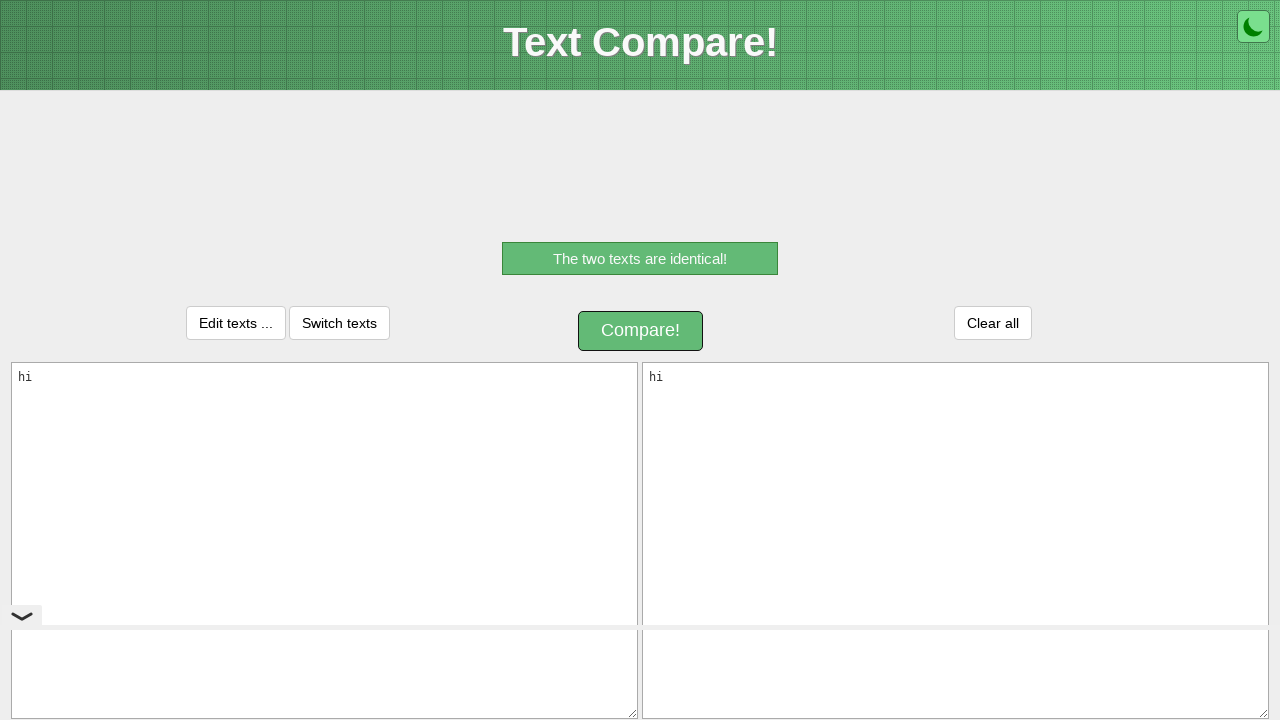